Tests navigation on a Russian joke website by hovering over menu and clicking to view best jokes of the month

Starting URL: https://www.anekdot.ru/

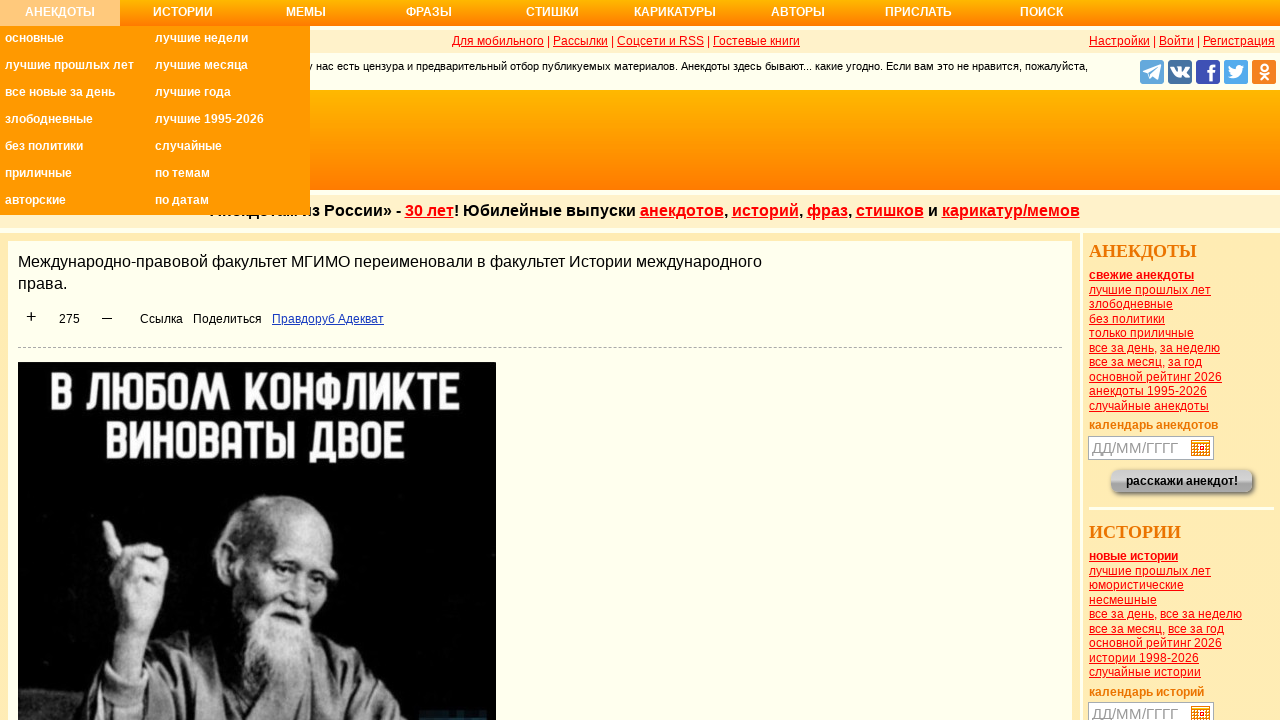

Hovered over 'Анекдоты' (Jokes) menu item at (60, 18) on xpath=//ul/li/a[text()='Анекдоты']
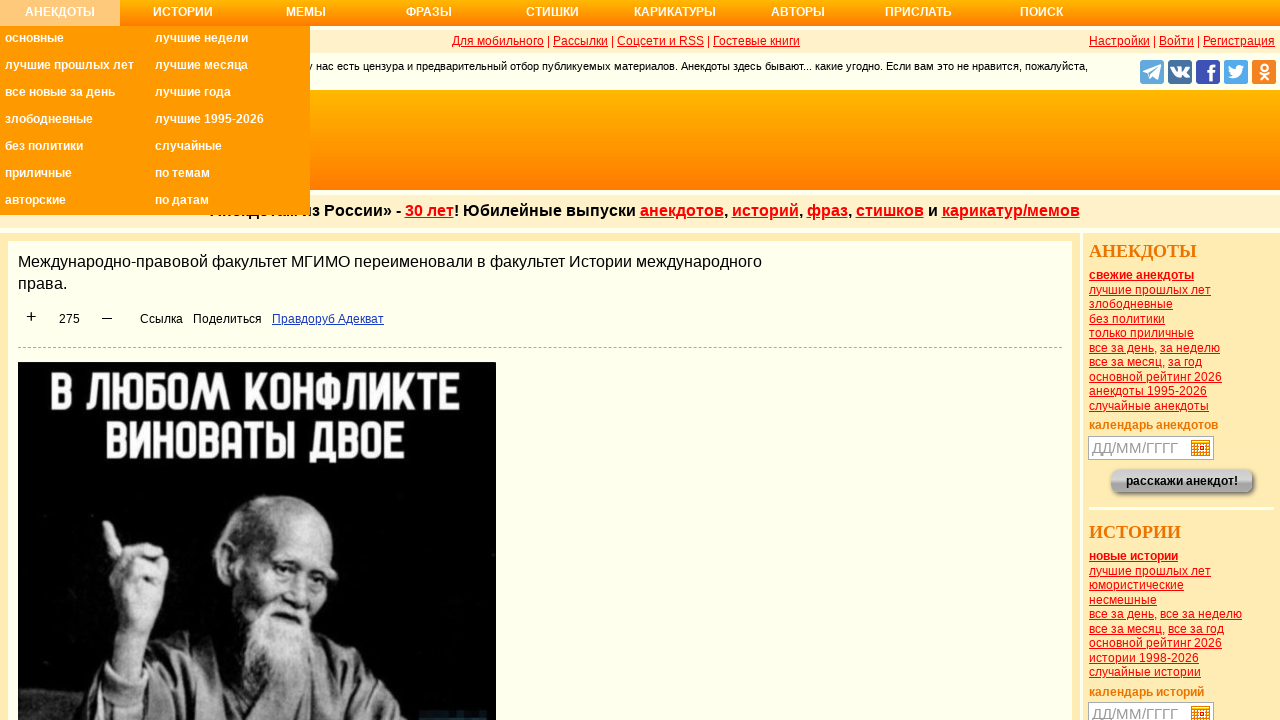

Clicked on 'Best jokes of the month' link at (230, 68) on xpath=//ul/li/a[@title='Самые смешные анекдоты за месяц']
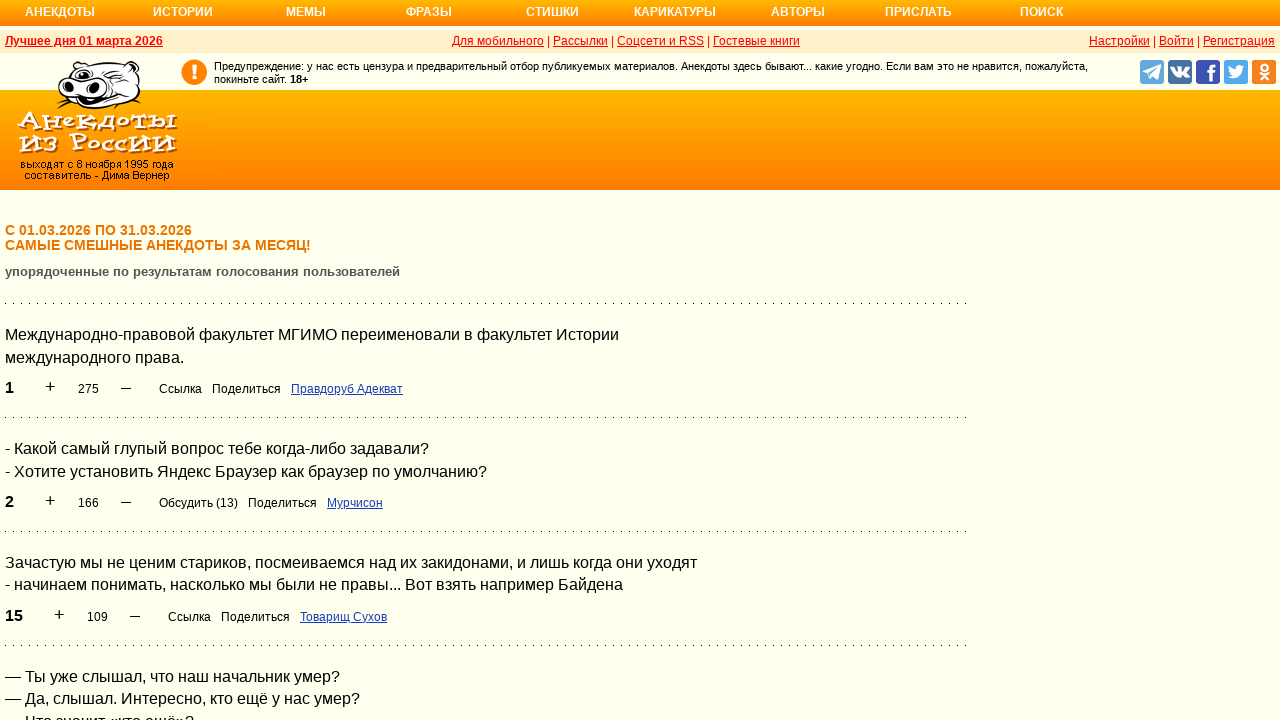

Best jokes of the month page loaded successfully
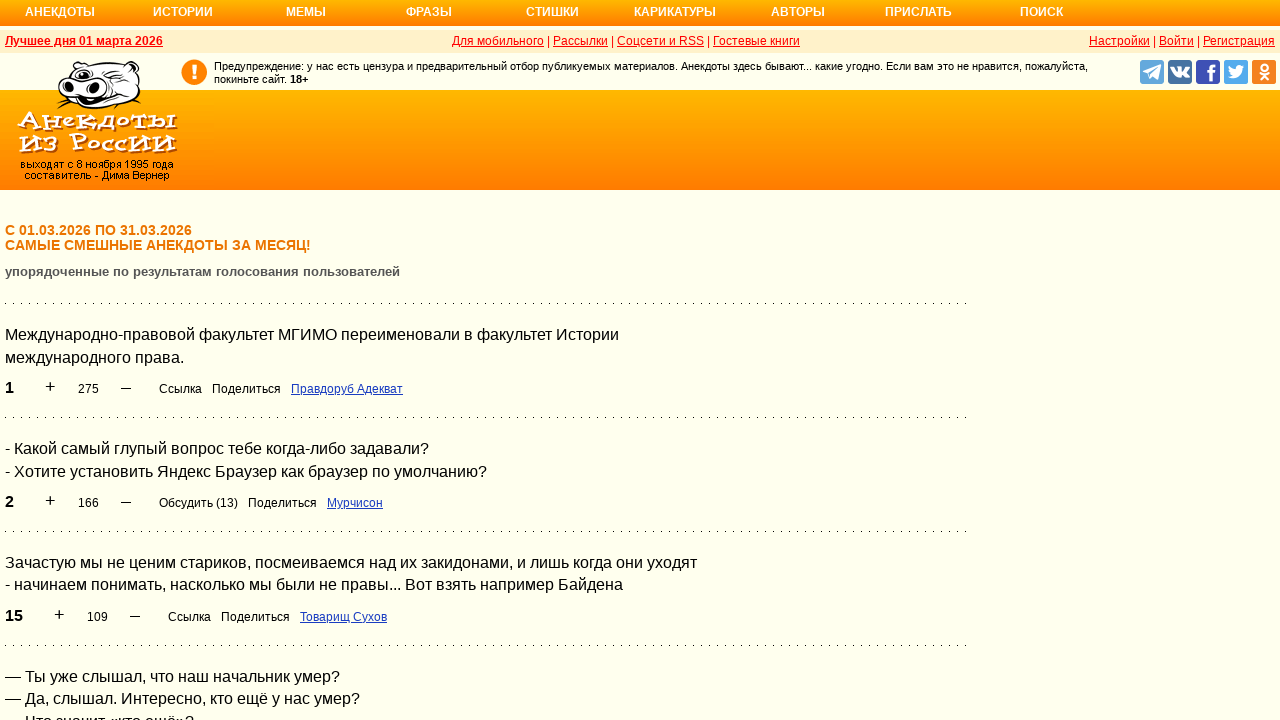

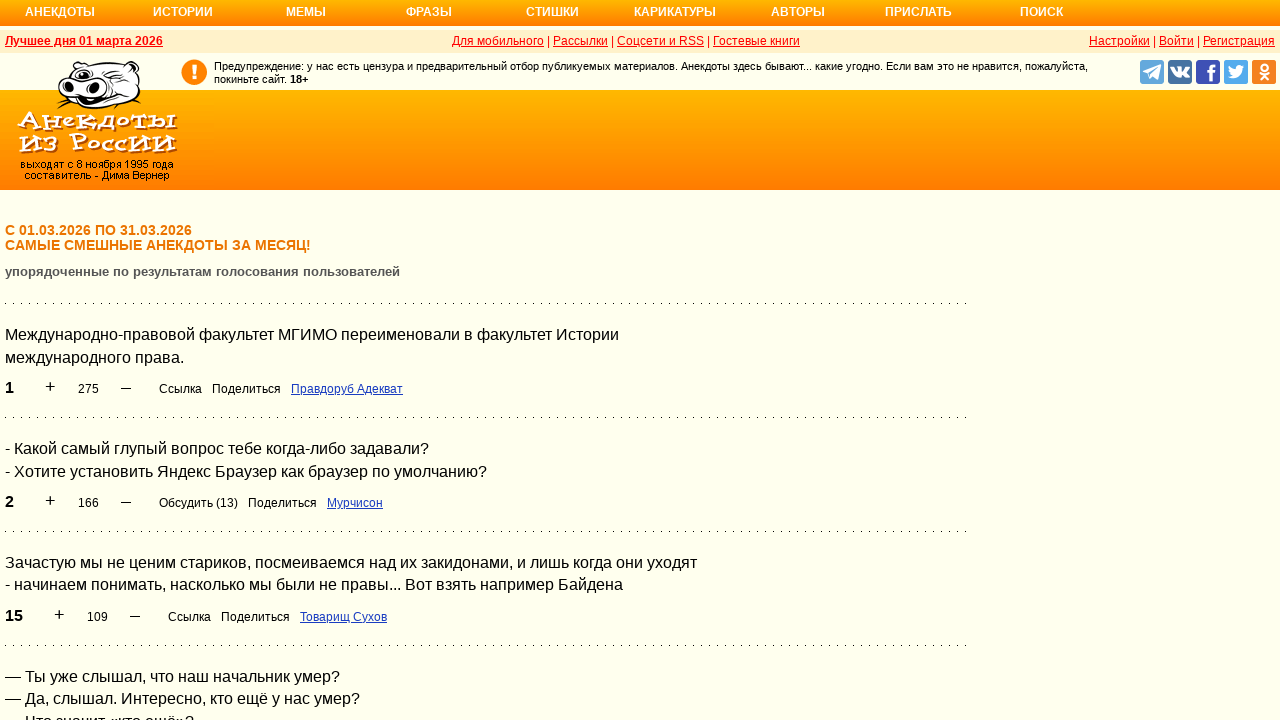